Tests dynamic loading with 10 second implicit wait, clicking start button and verifying "Hello World!" text appears

Starting URL: https://automationfc.github.io/dynamic-loading/

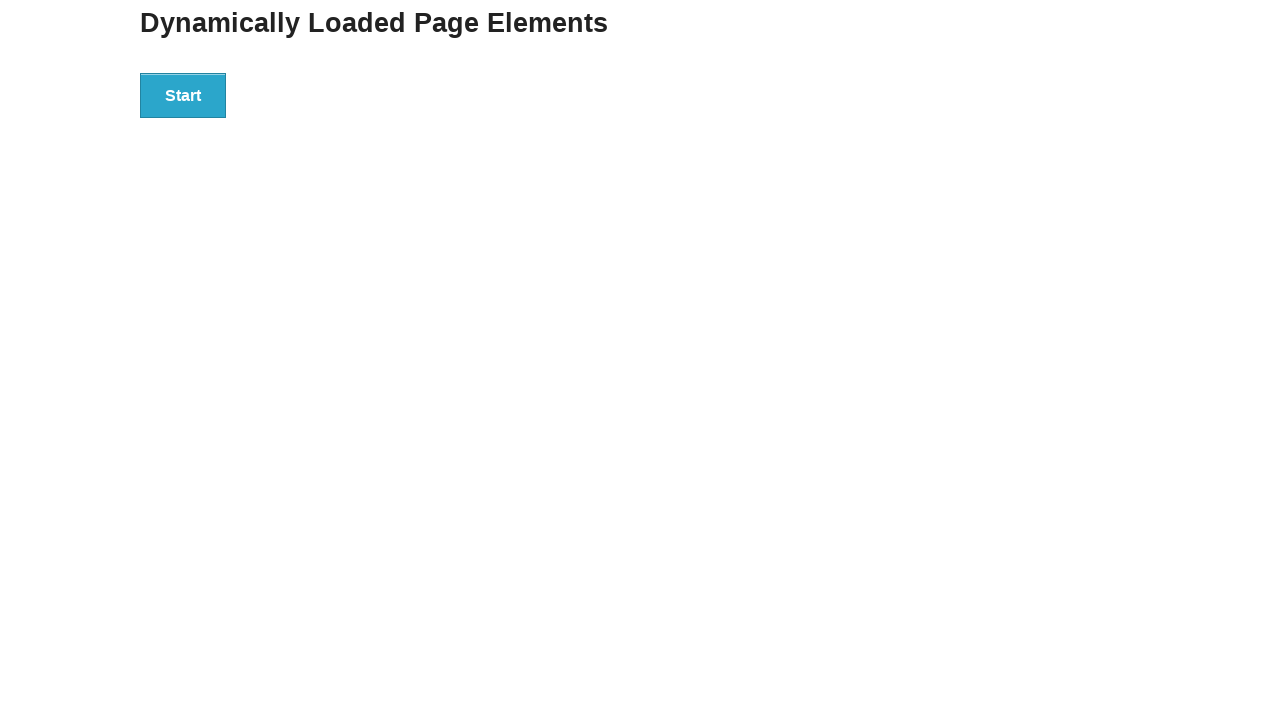

Clicked start button to initiate dynamic loading at (183, 95) on div#start>button
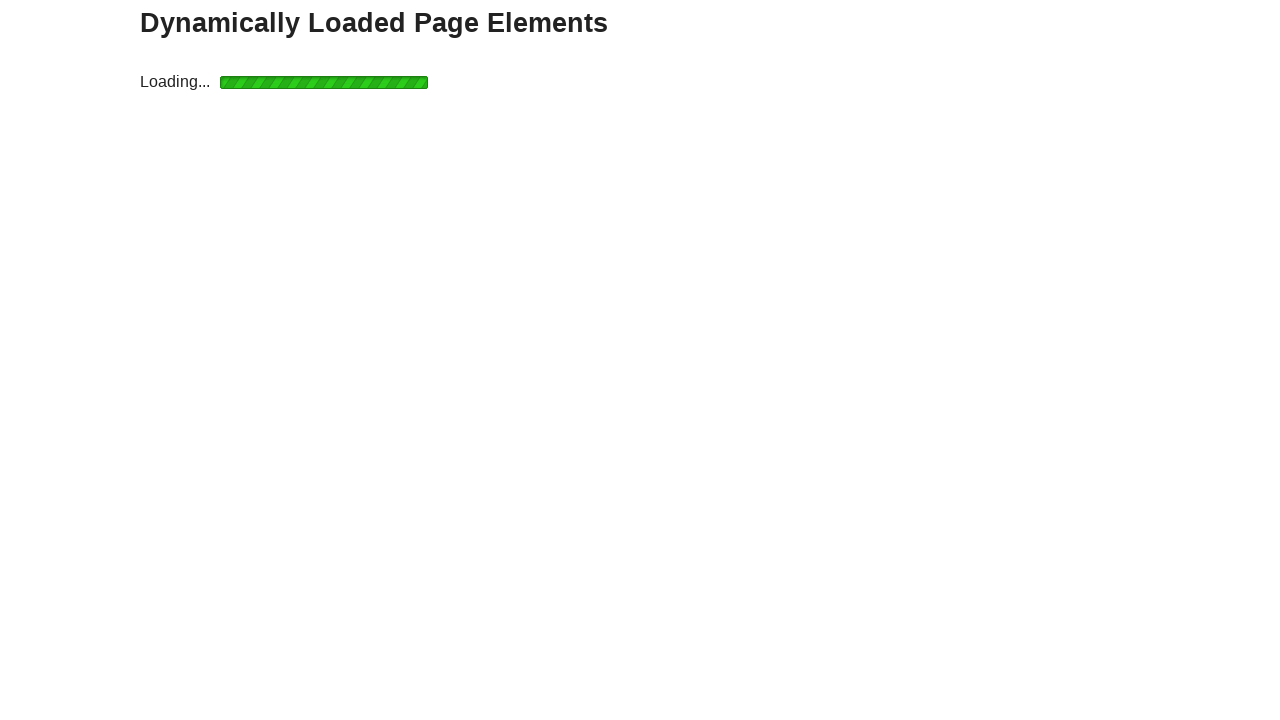

Waited for 'Hello World!' text to appear (10 second implicit wait)
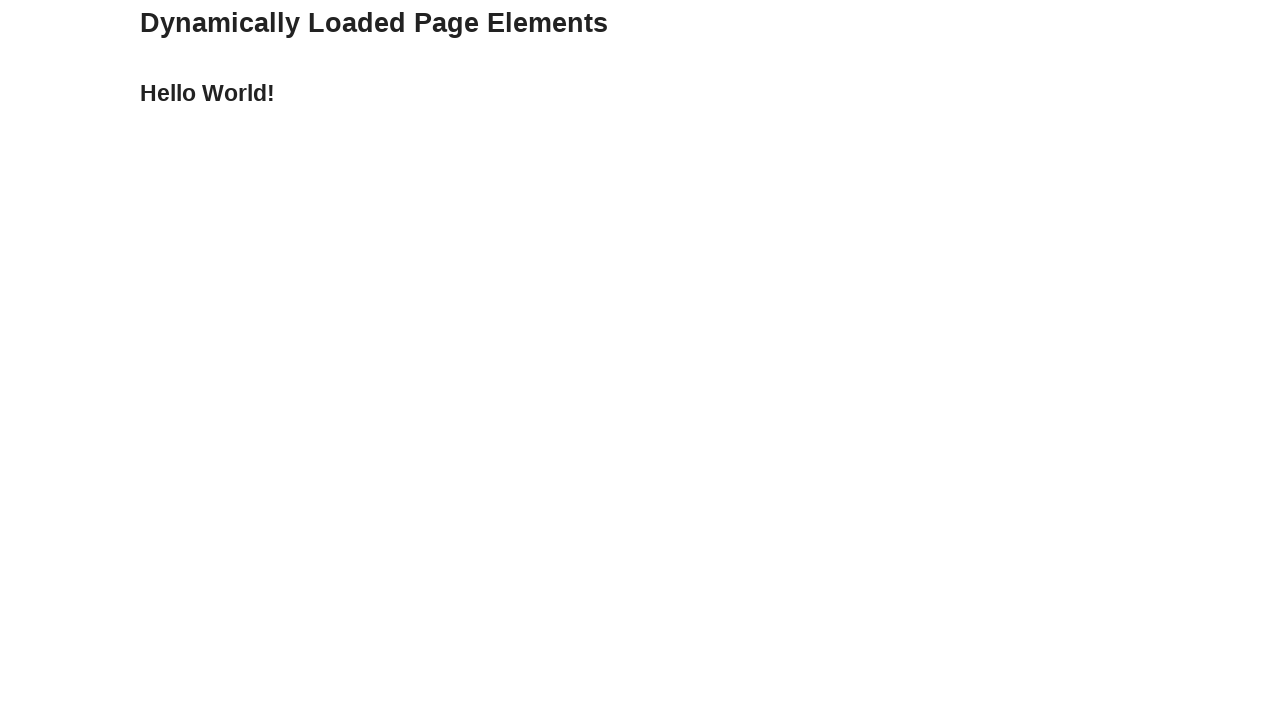

Verified 'Hello World!' text appears correctly
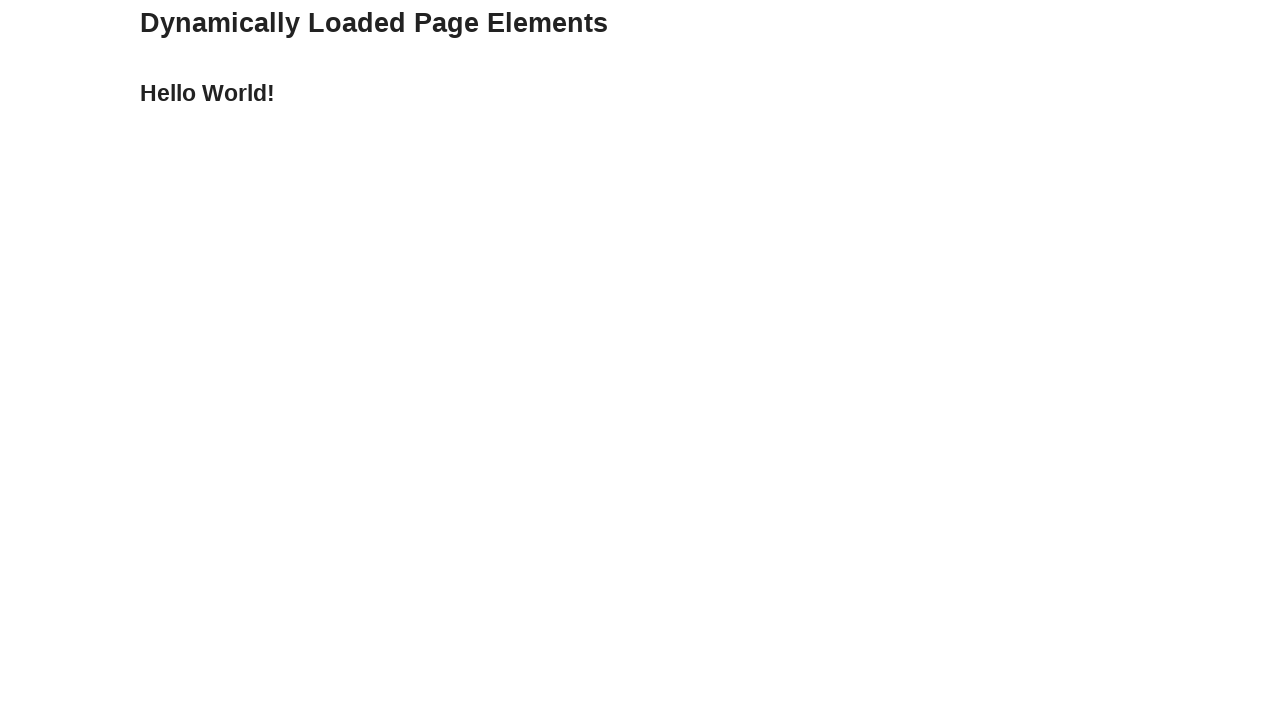

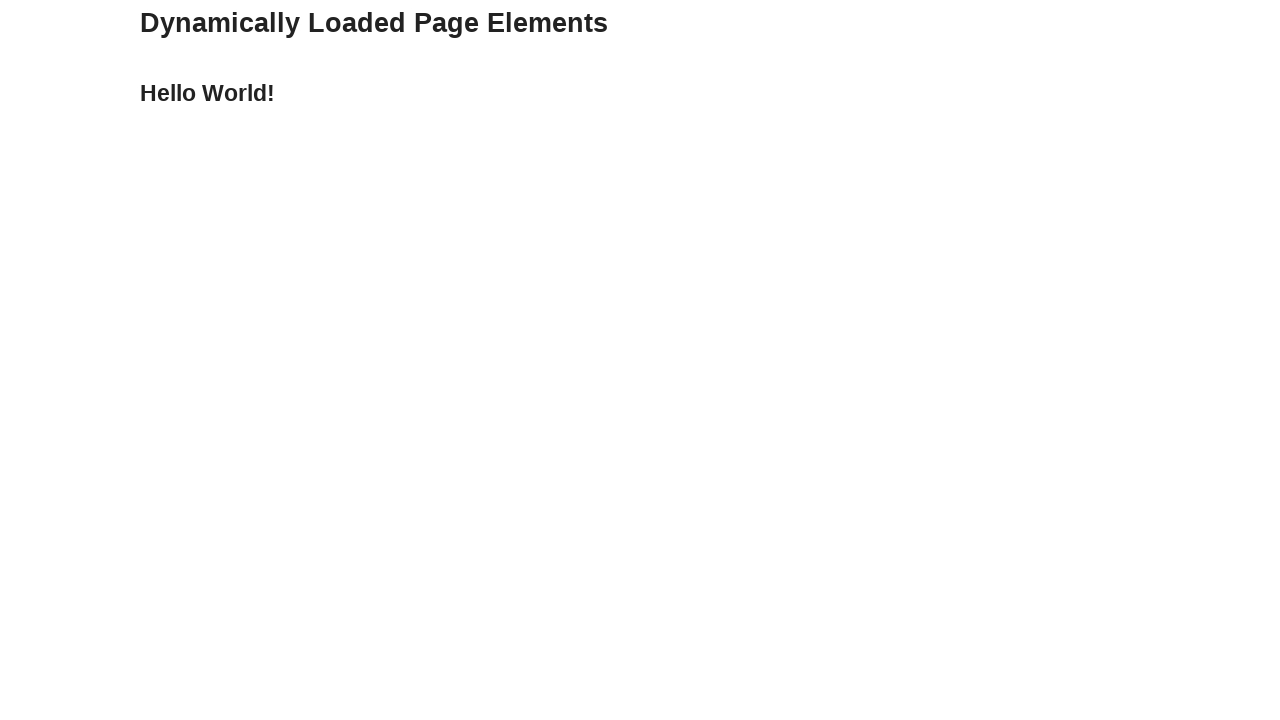